Tests JavaScript alert popup handling by clicking a button that triggers an alert and then accepting/dismissing the alert dialog

Starting URL: https://demoqa.com/alerts

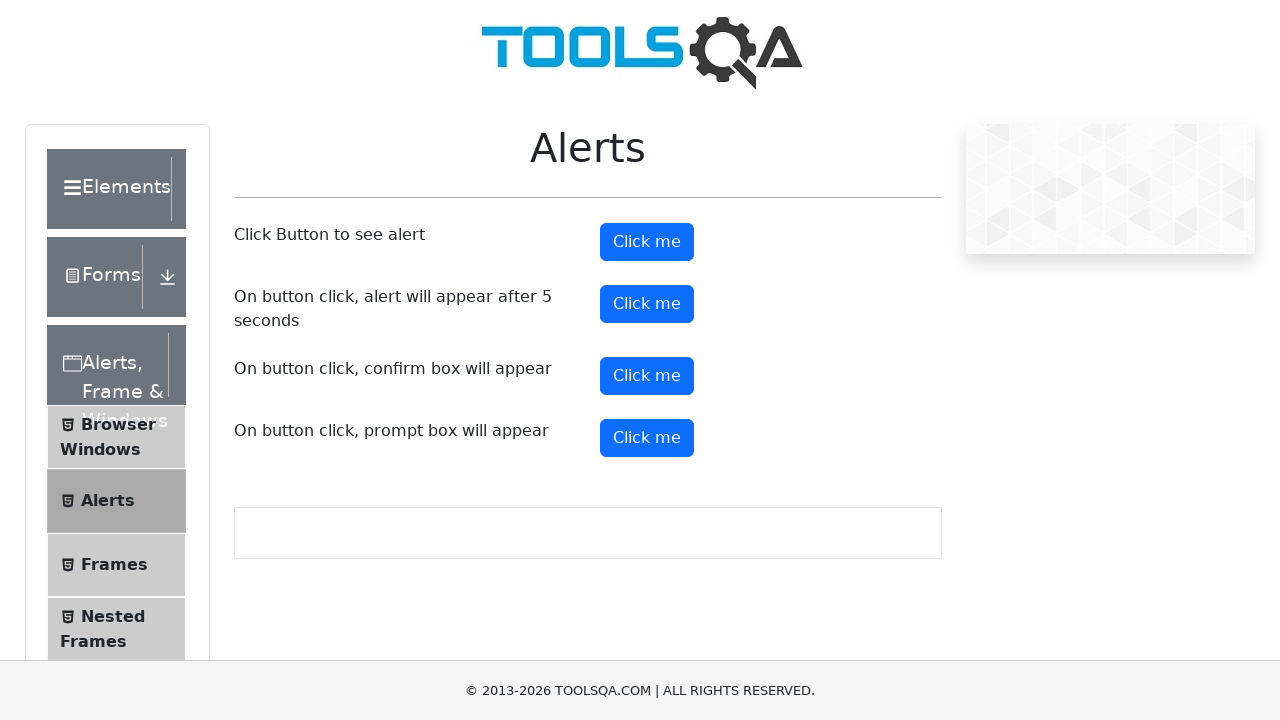

Clicked alert button to trigger JavaScript alert popup at (647, 242) on #alertButton
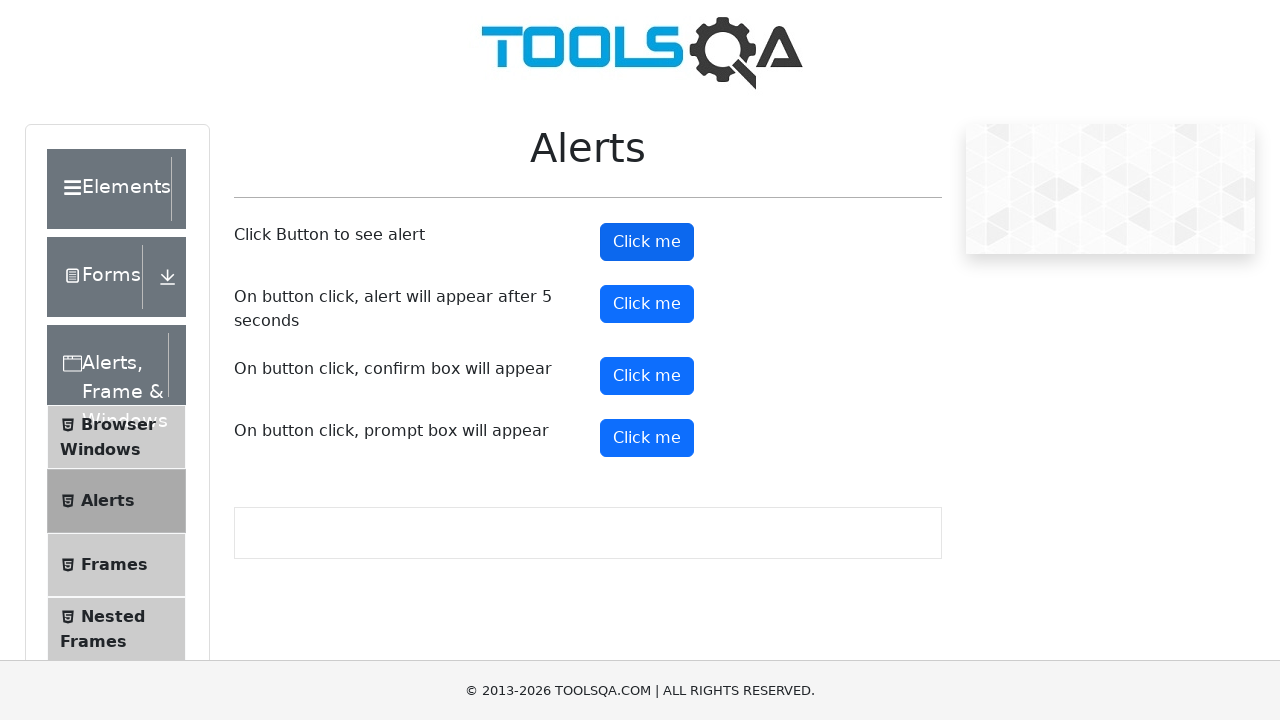

Set up dialog handler to accept alert
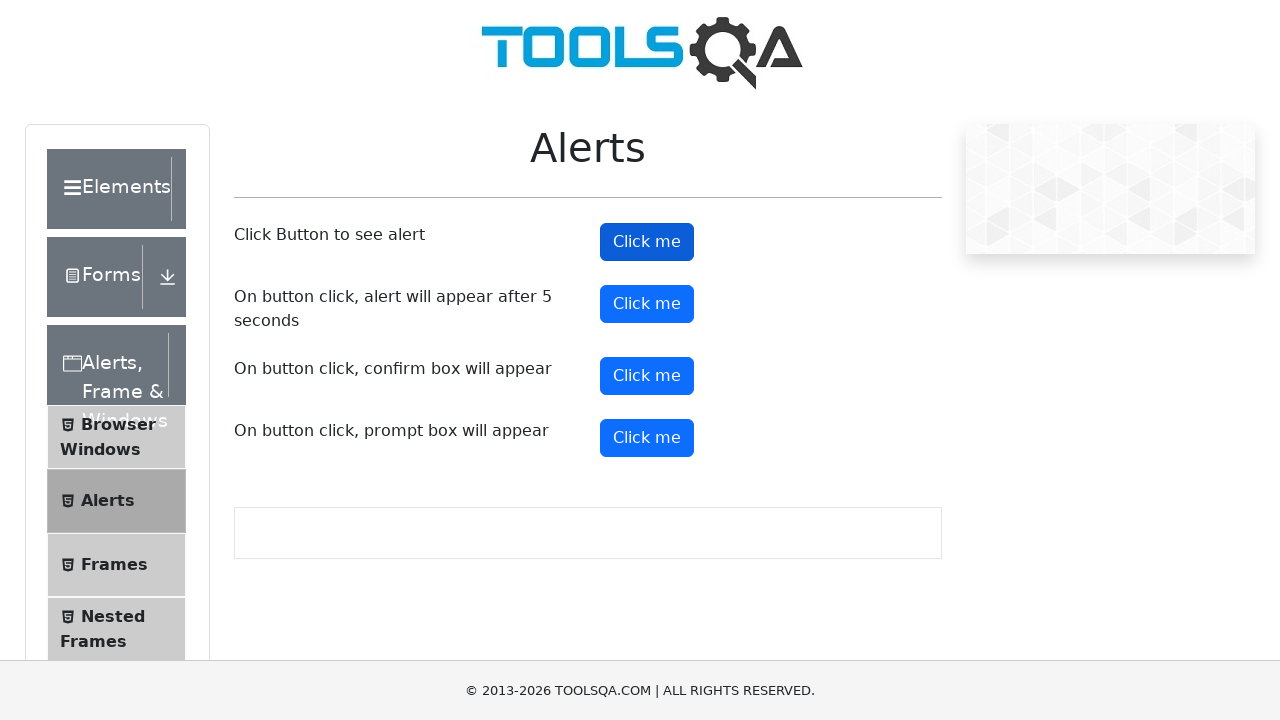

Waited 1 second for alert dialog to be processed
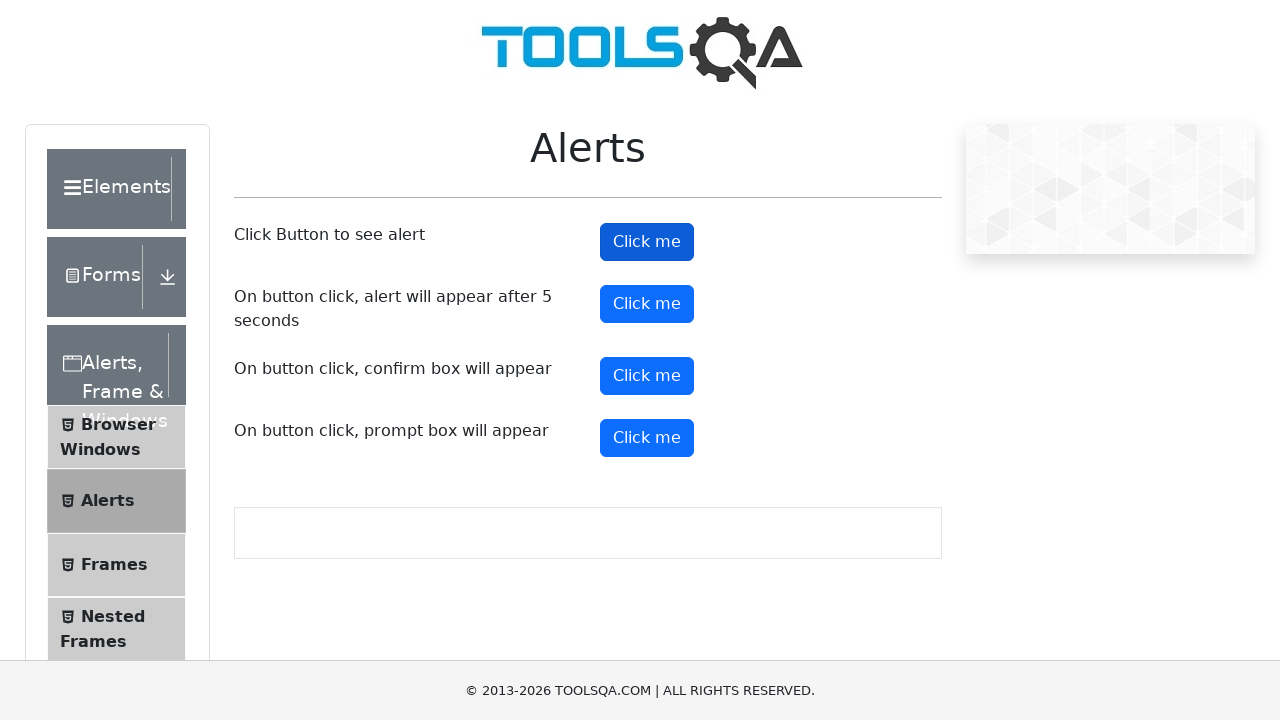

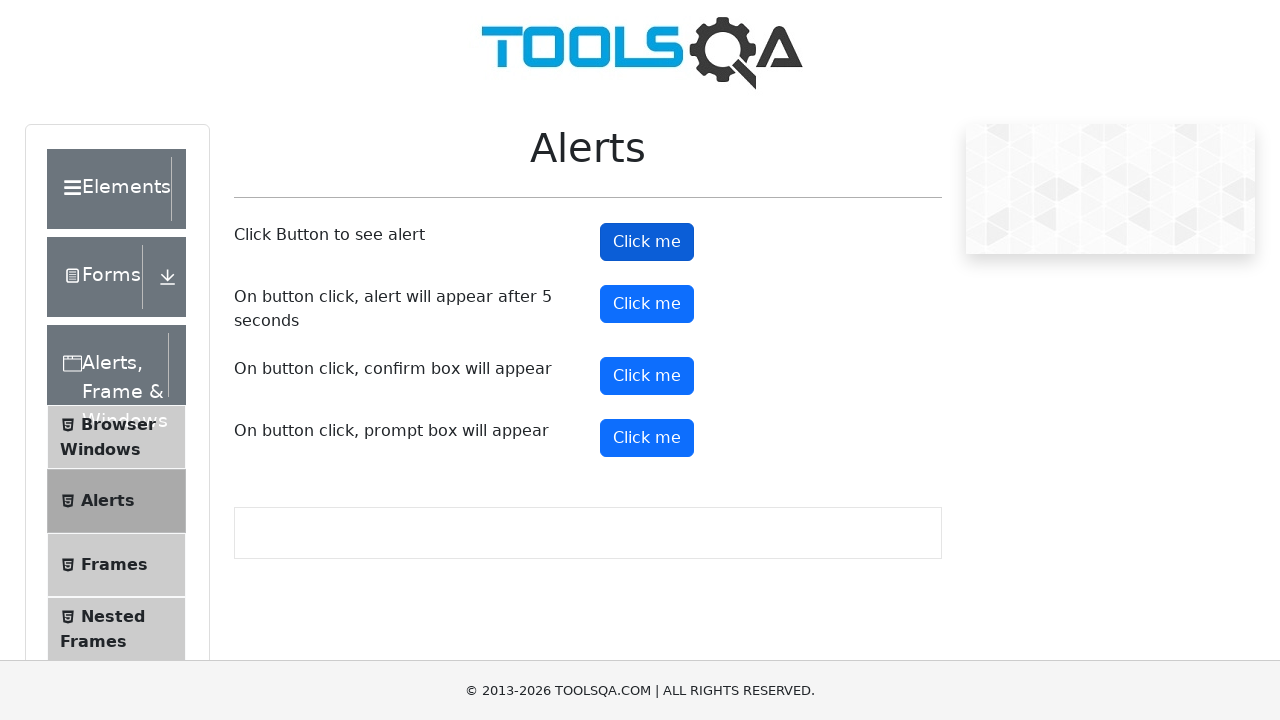